Navigates to Rahul Shetty Academy website and verifies the page loads by checking the title

Starting URL: https://rahulshettyacademy.com/

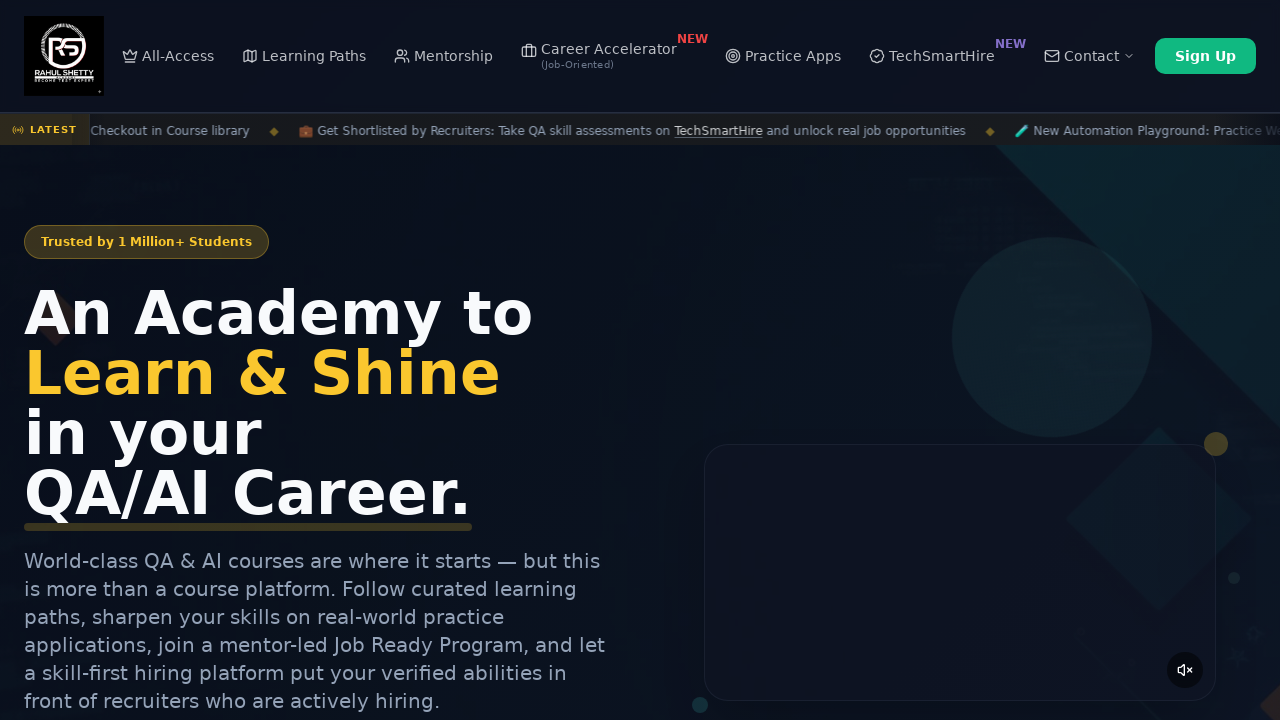

Waited for DOM content to load on Rahul Shetty Academy website
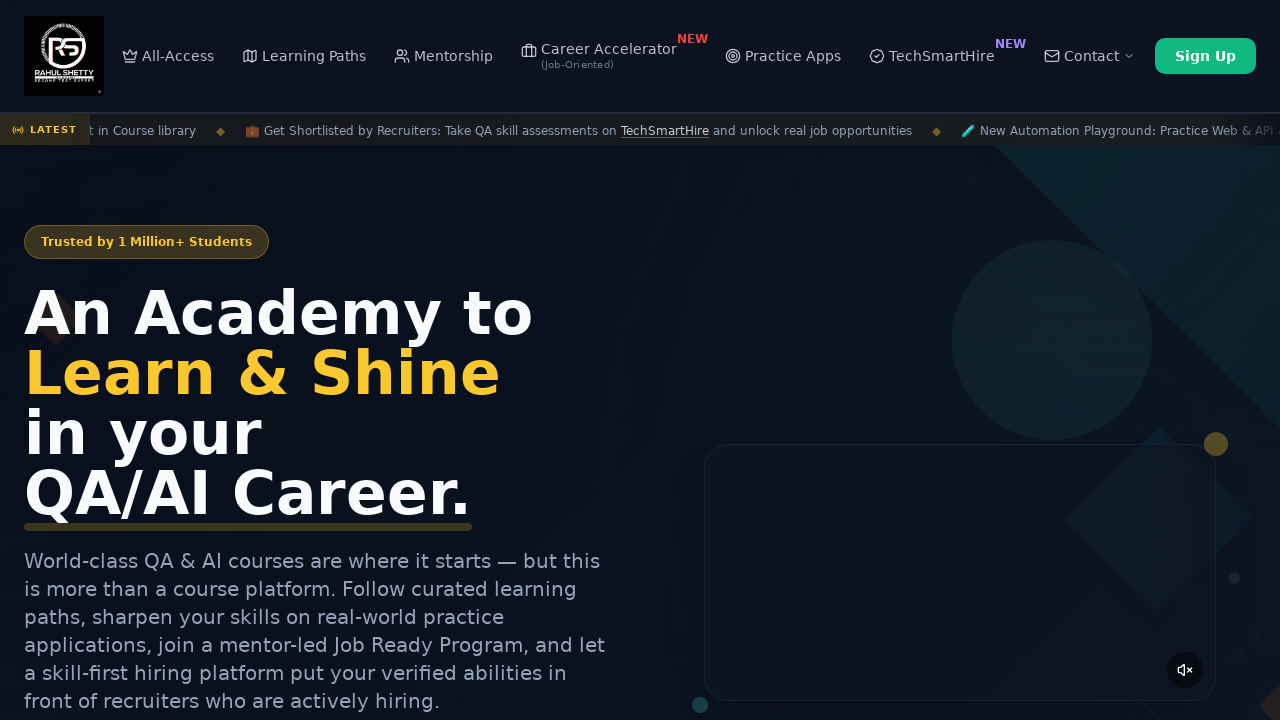

Retrieved page title: Rahul Shetty Academy | QA Automation, Playwright, AI Testing & Online Training
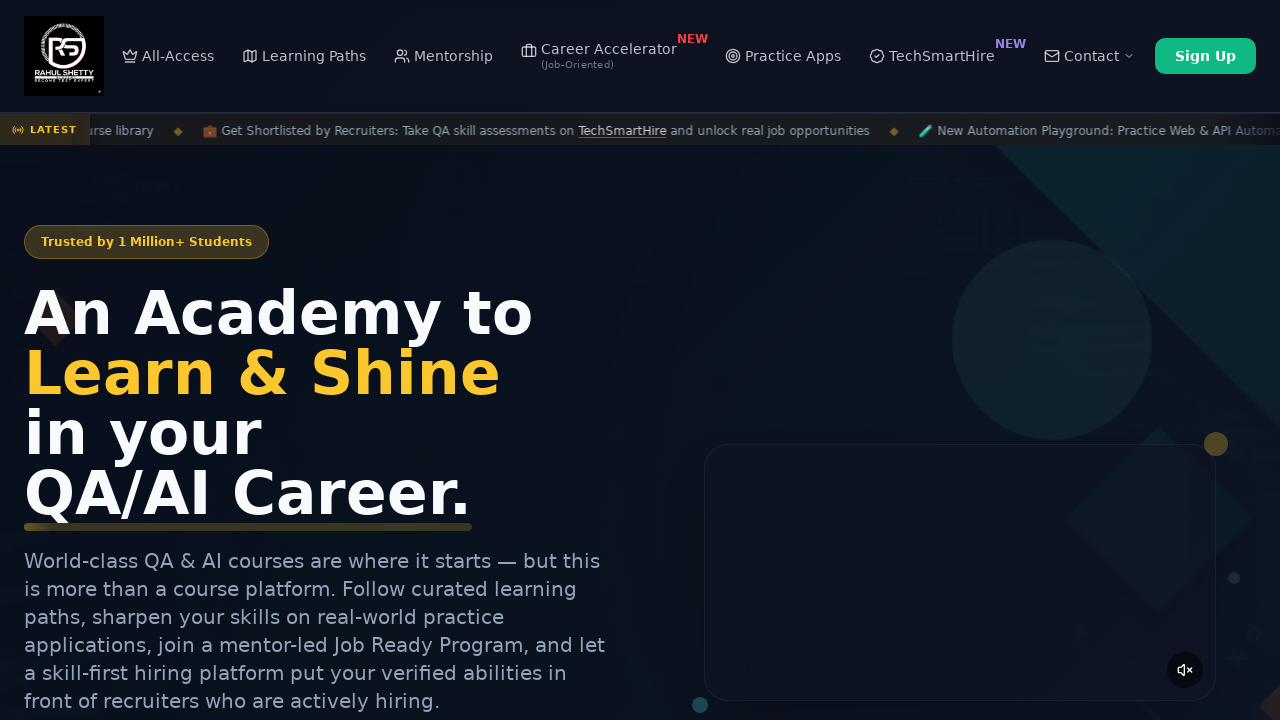

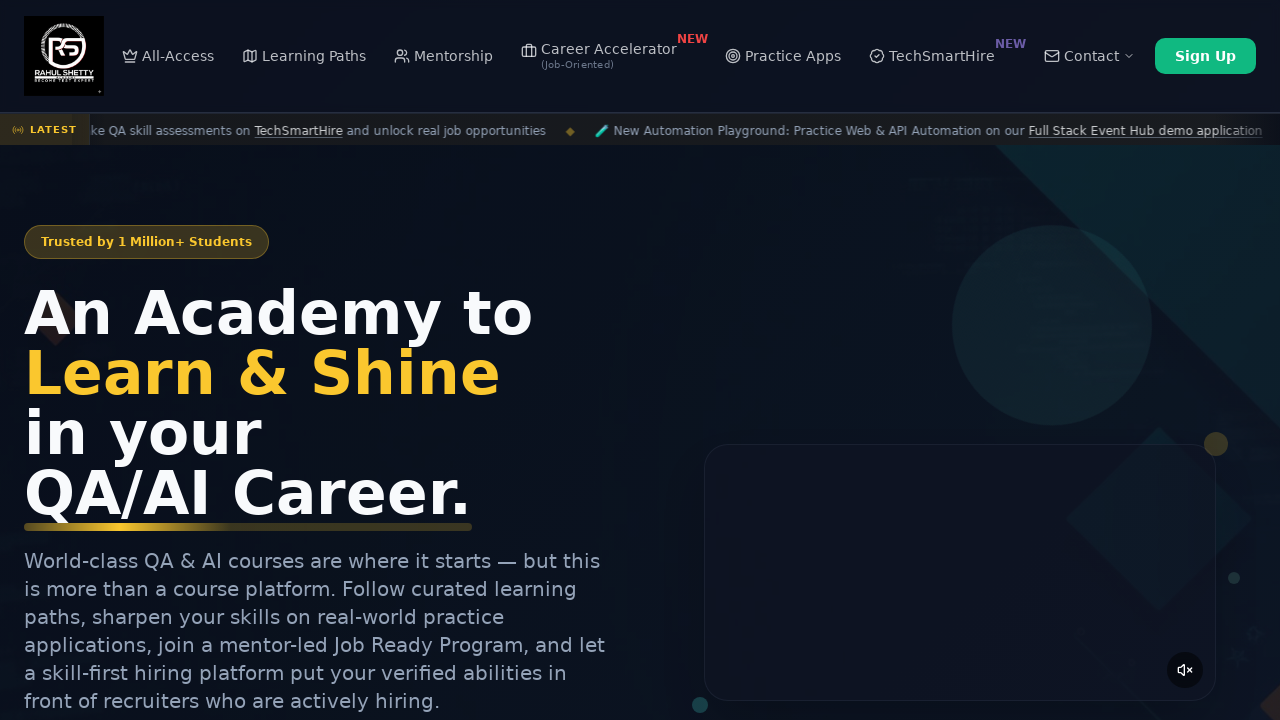